Tests editing a todo item by double-clicking, entering new text, and pressing Enter

Starting URL: https://demo.playwright.dev/todomvc

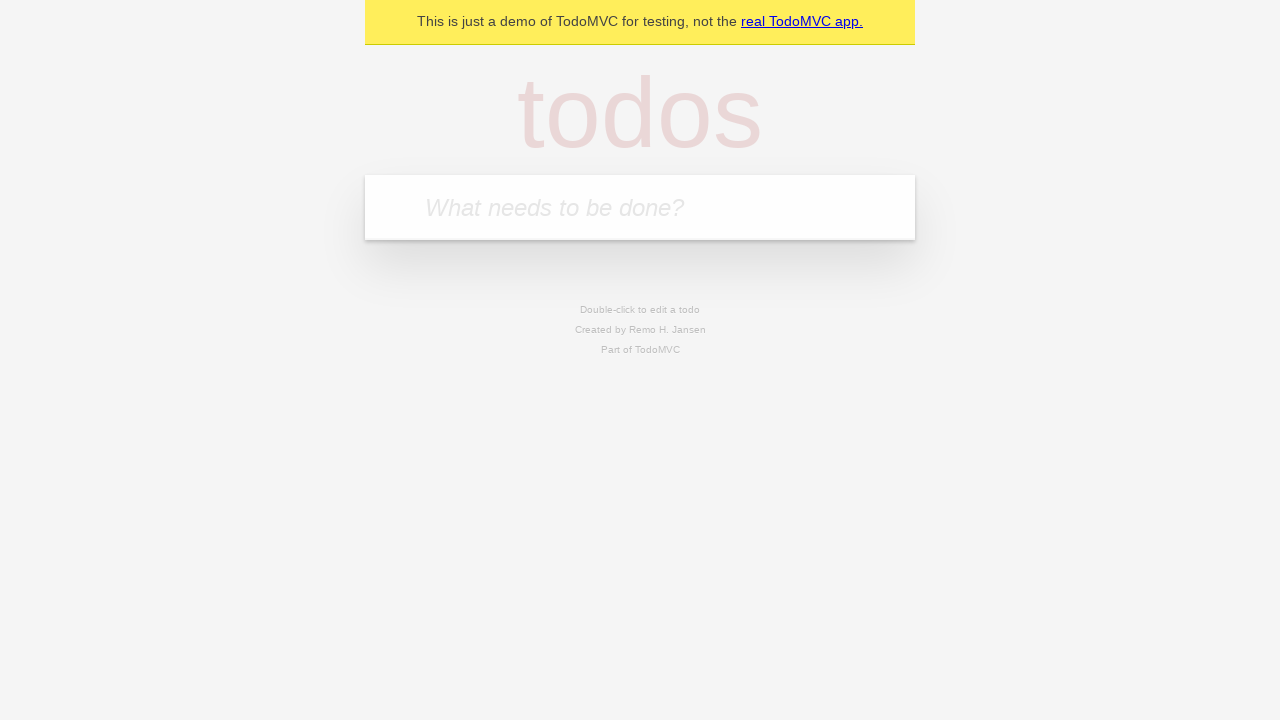

Filled todo input with 'buy some cheese' on internal:attr=[placeholder="What needs to be done?"i]
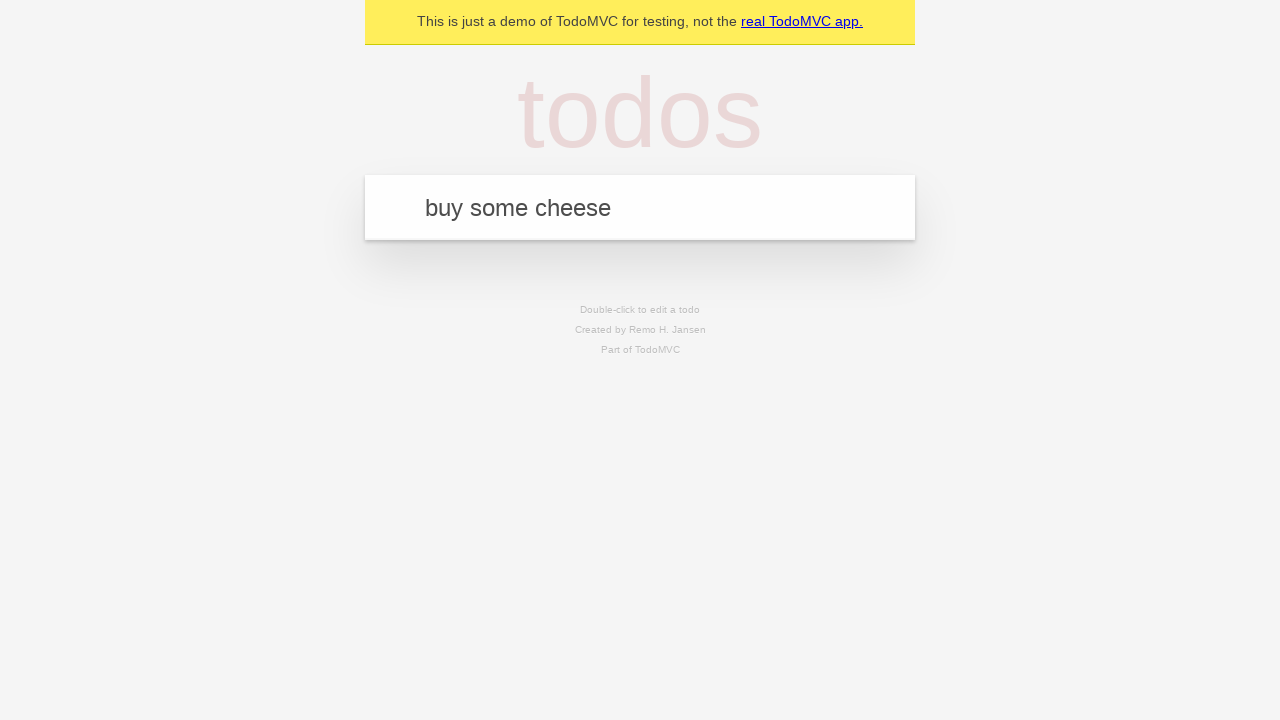

Pressed Enter to add first todo on internal:attr=[placeholder="What needs to be done?"i]
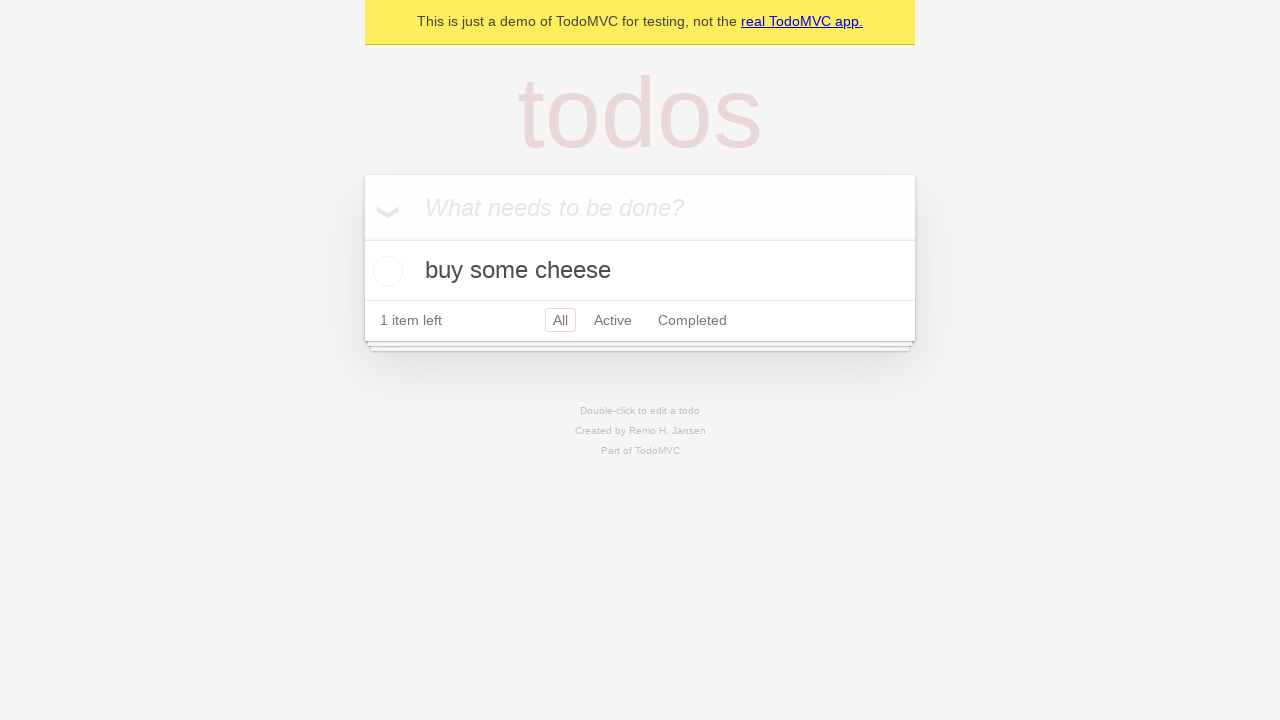

Filled todo input with 'feed the cat' on internal:attr=[placeholder="What needs to be done?"i]
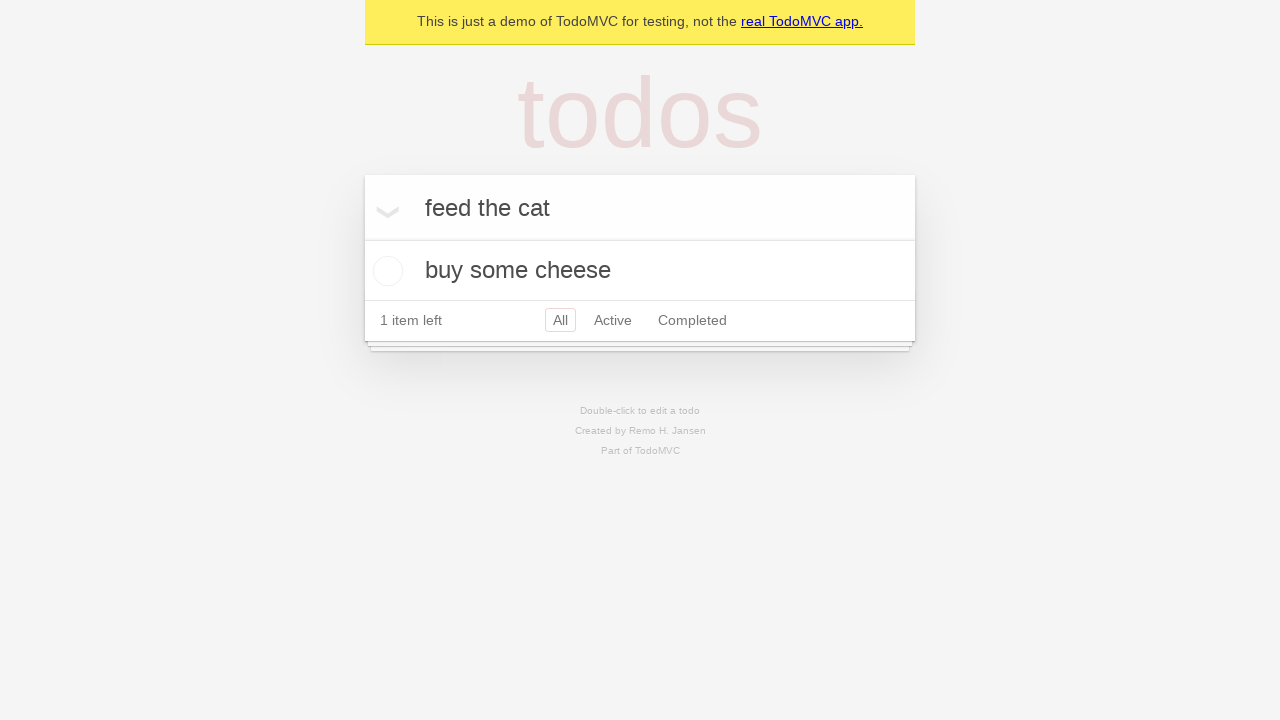

Pressed Enter to add second todo on internal:attr=[placeholder="What needs to be done?"i]
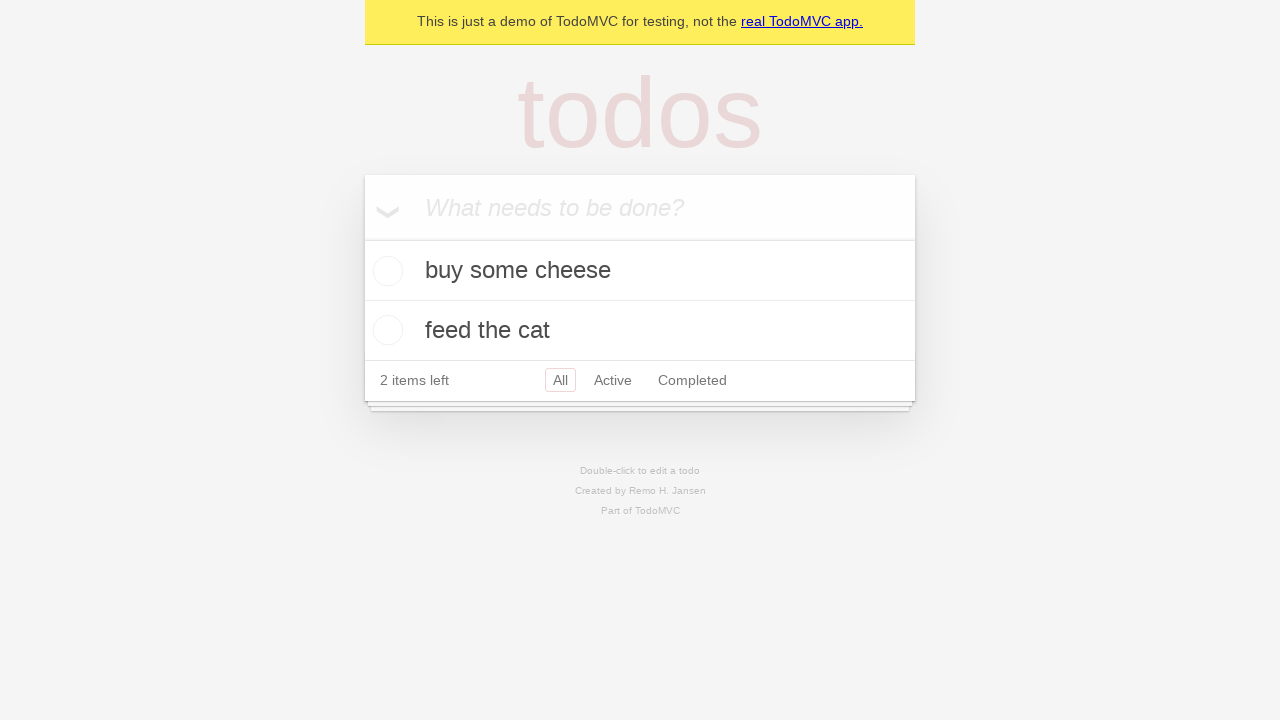

Filled todo input with 'book a doctors appointment' on internal:attr=[placeholder="What needs to be done?"i]
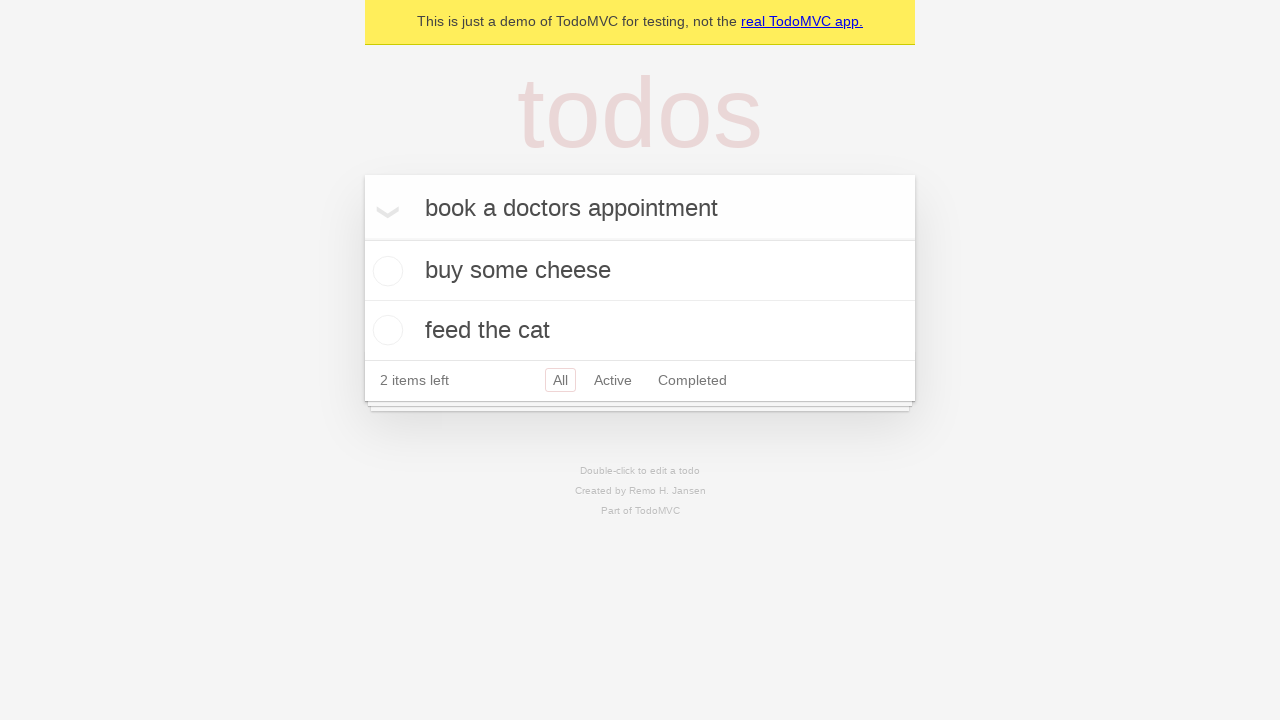

Pressed Enter to add third todo on internal:attr=[placeholder="What needs to be done?"i]
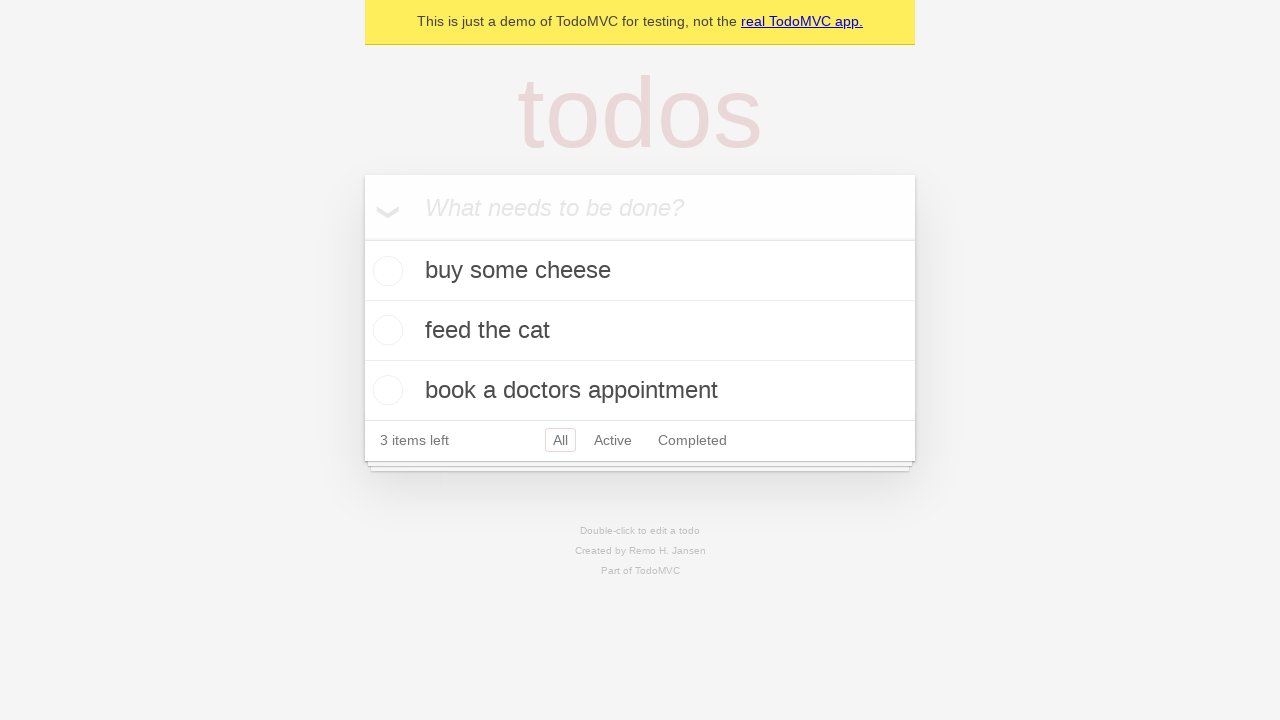

Waited for todo items to load
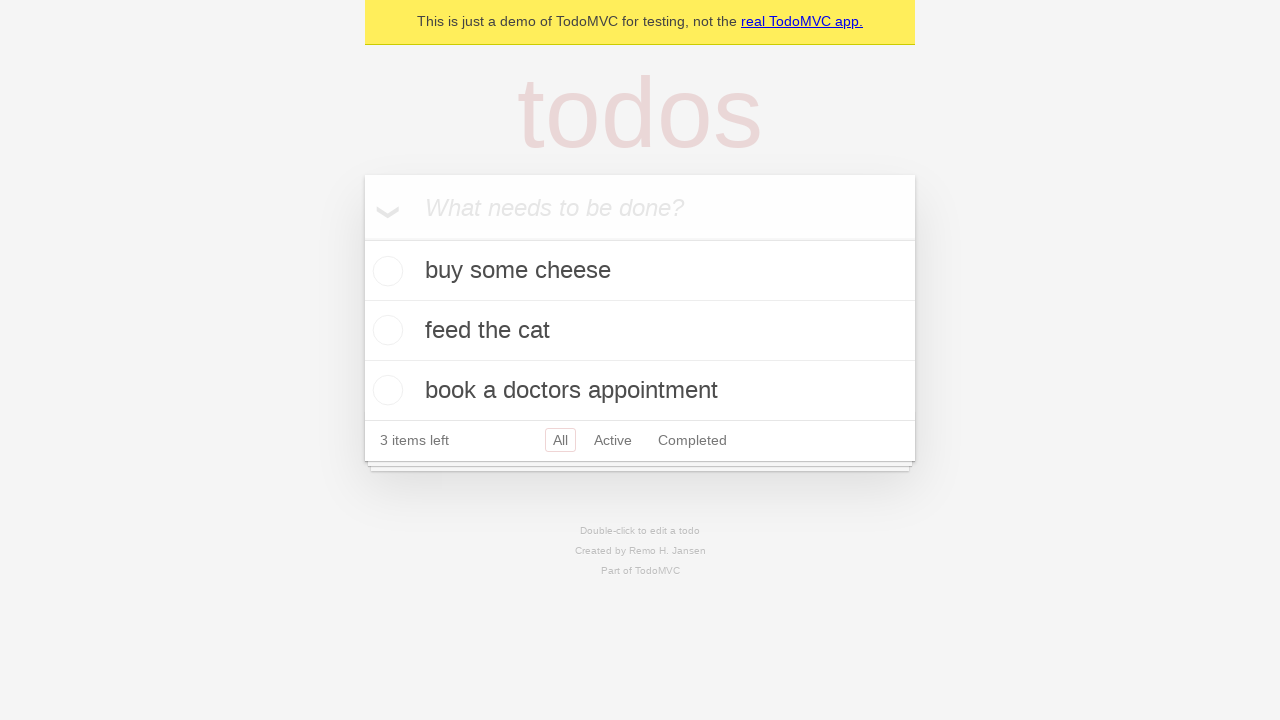

Double-clicked second todo item to enter edit mode at (640, 331) on internal:testid=[data-testid="todo-item"s] >> nth=1
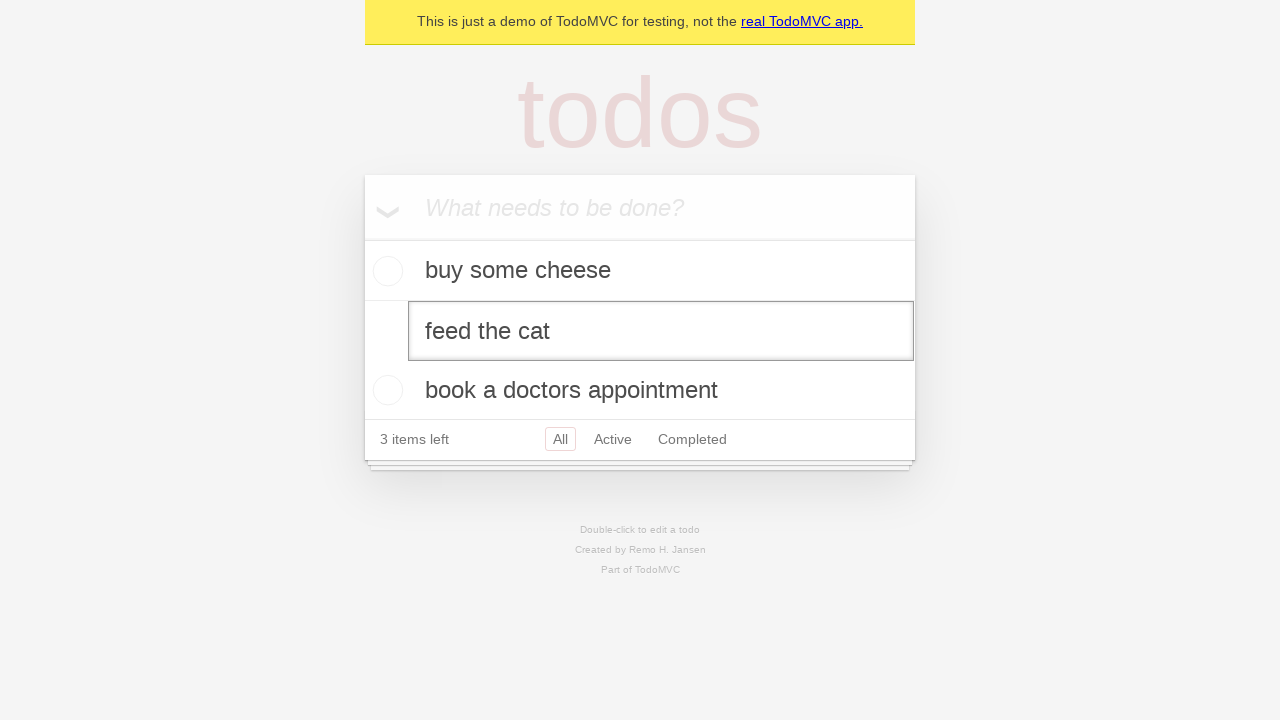

Filled edit textbox with 'buy some sausages' on internal:testid=[data-testid="todo-item"s] >> nth=1 >> internal:role=textbox[nam
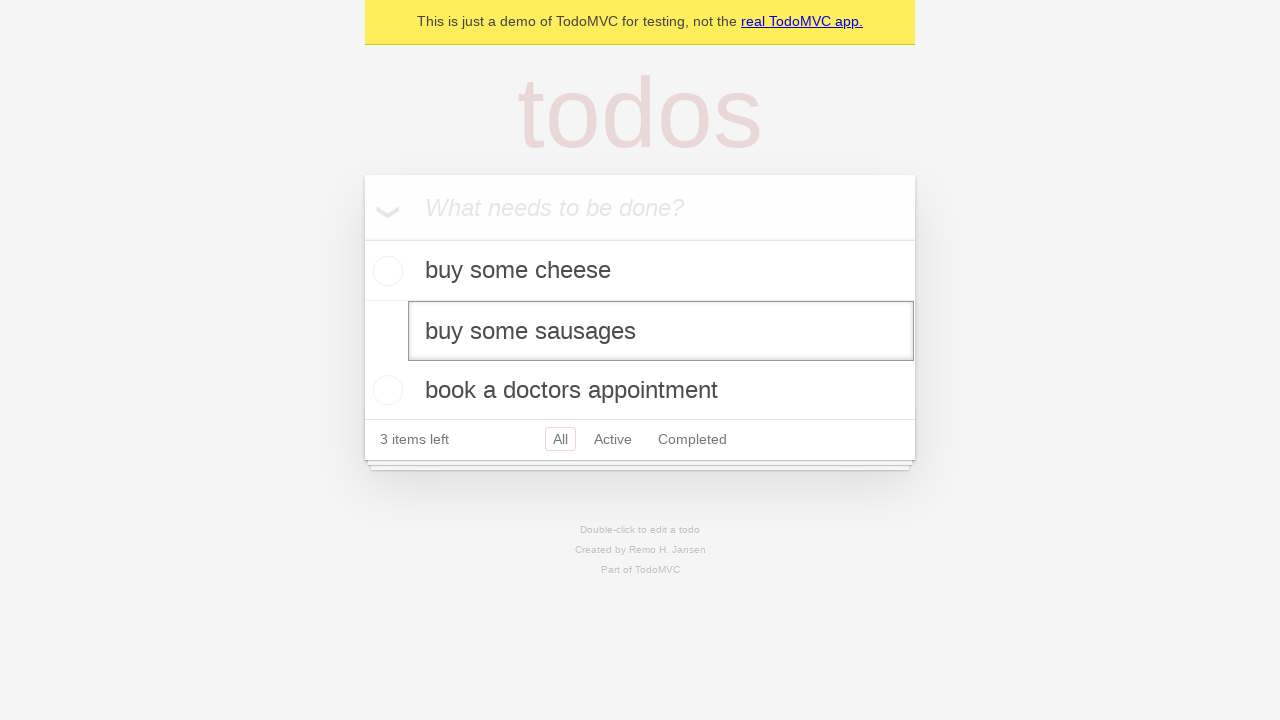

Pressed Enter to confirm todo item edit on internal:testid=[data-testid="todo-item"s] >> nth=1 >> internal:role=textbox[nam
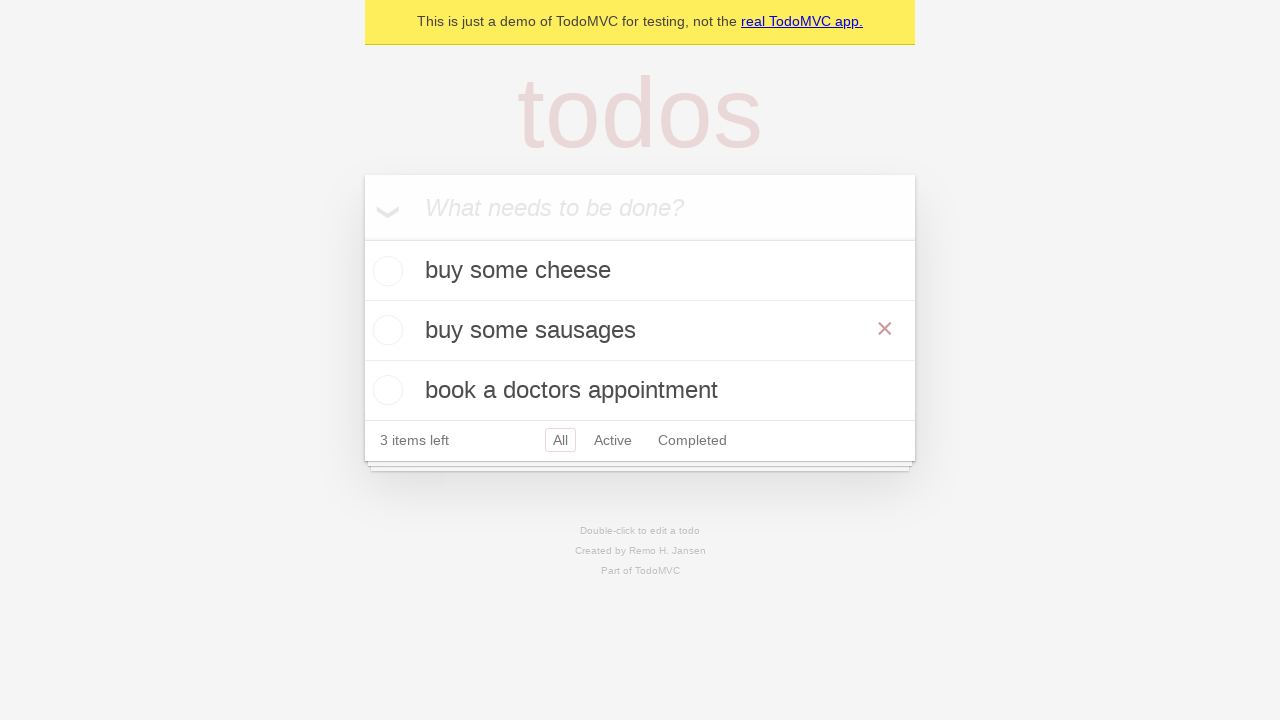

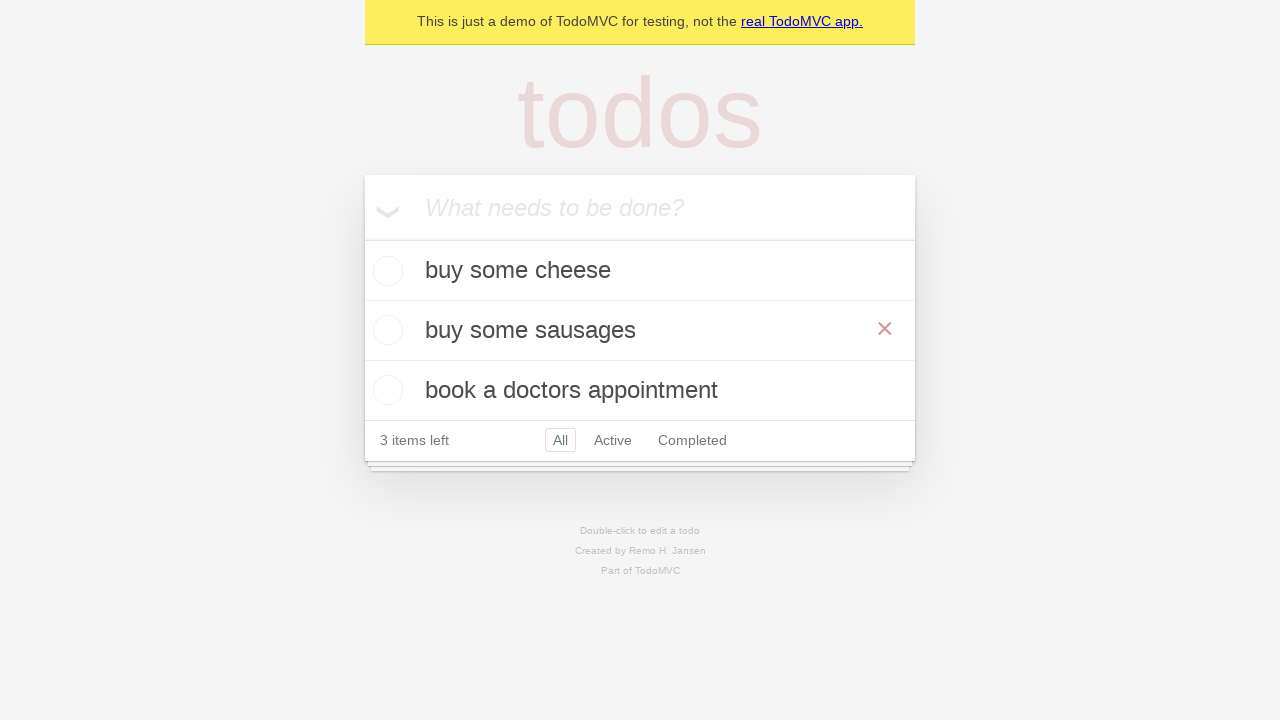